Tests radio buttons, checkboxes, and select dropdowns including single and multiple selection options

Starting URL: https://material.playwrightvn.com

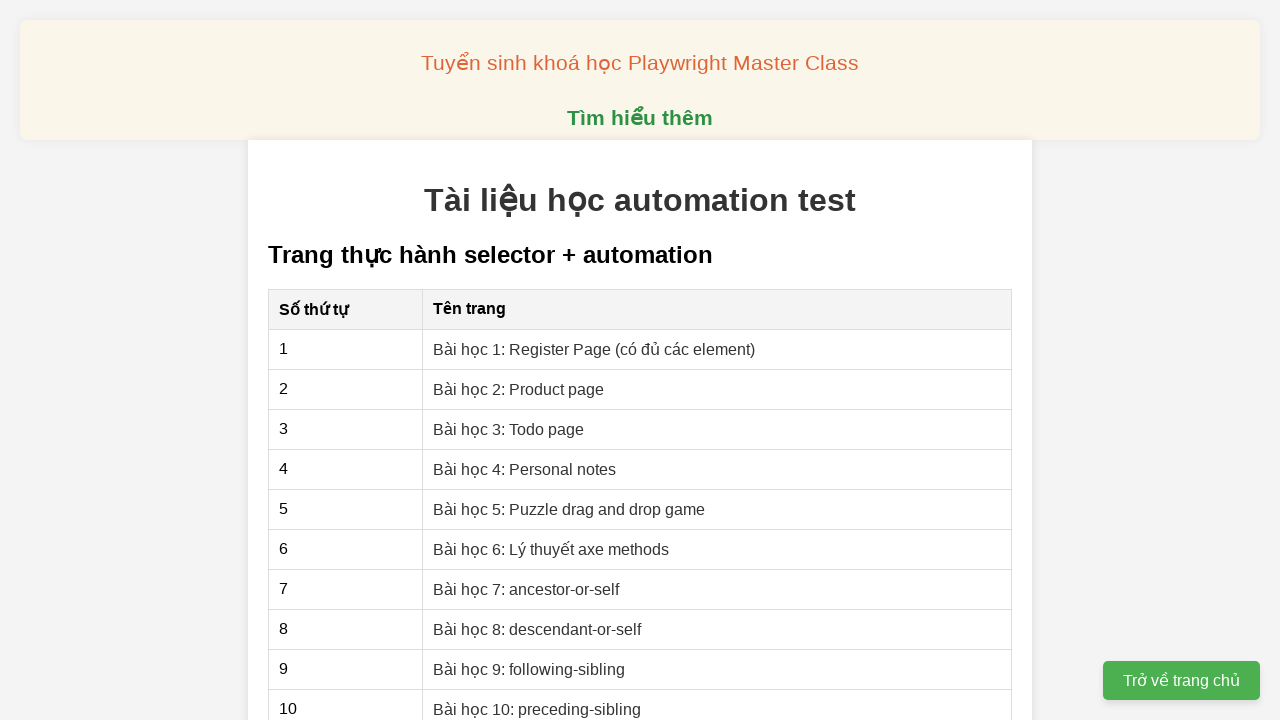

Clicked on registration page link at (594, 349) on xpath=//a[@href='01-xpath-register-page.html']
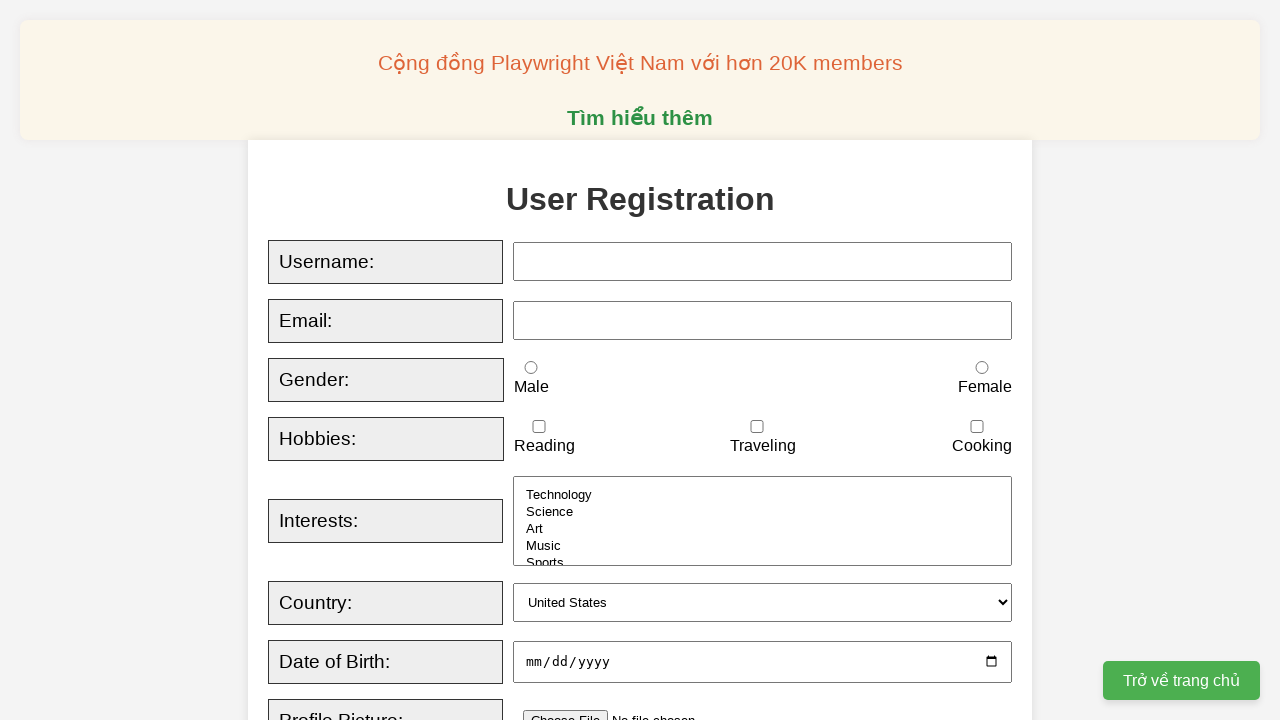

Selected male radio button at (531, 368) on xpath=//input[@id='male']
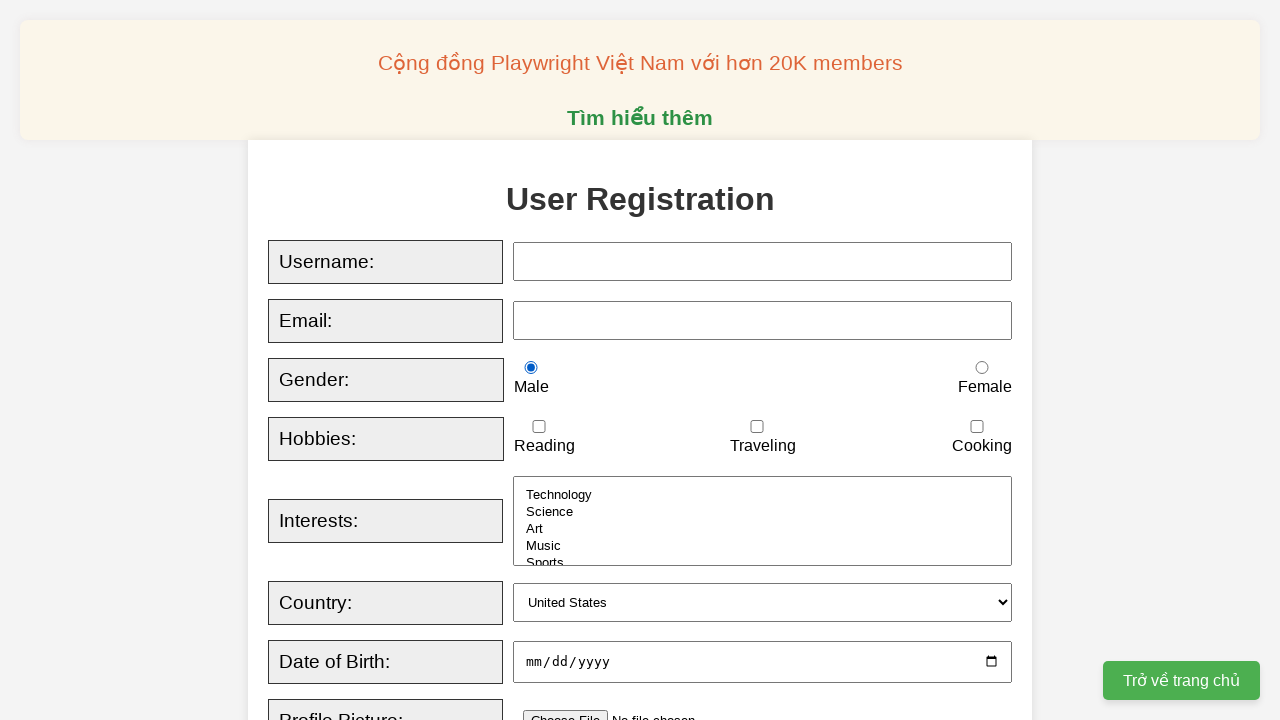

Selected female radio button at (982, 368) on xpath=//input[@id='female']
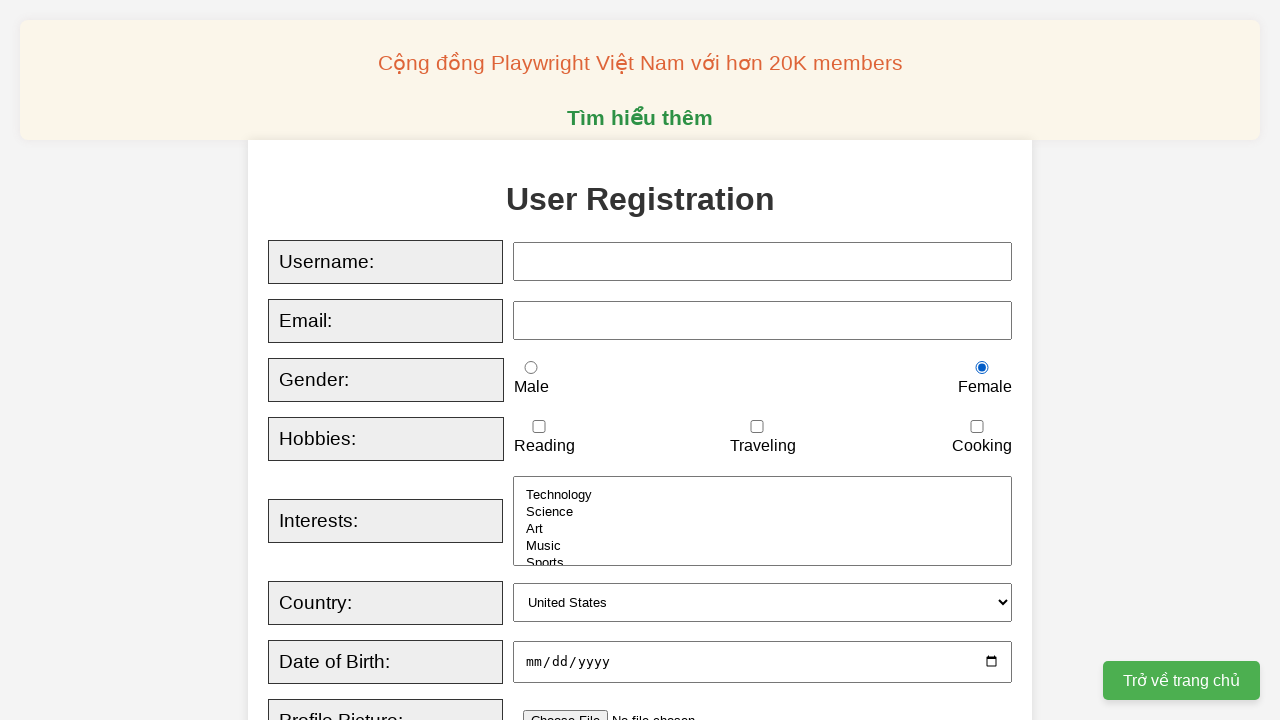

Checked reading checkbox at (539, 427) on xpath=//input[@id='reading']
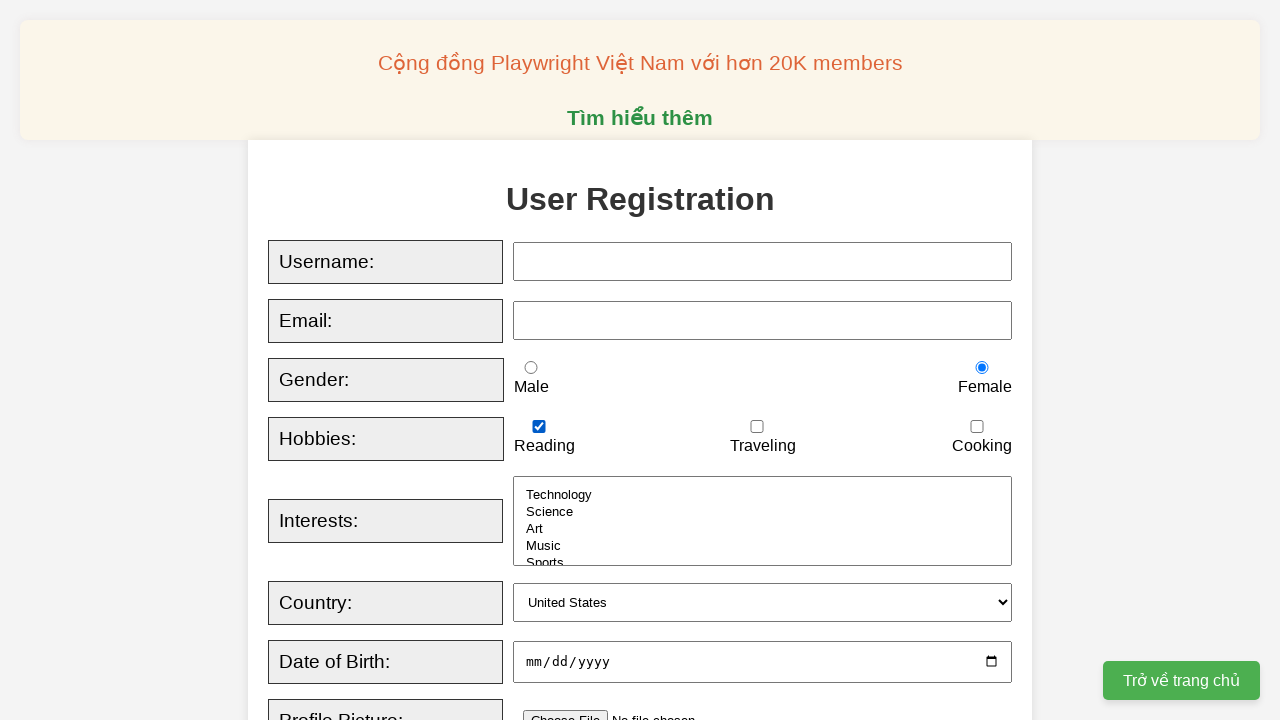

Checked reading checkbox again on xpath=//input[@id='reading']
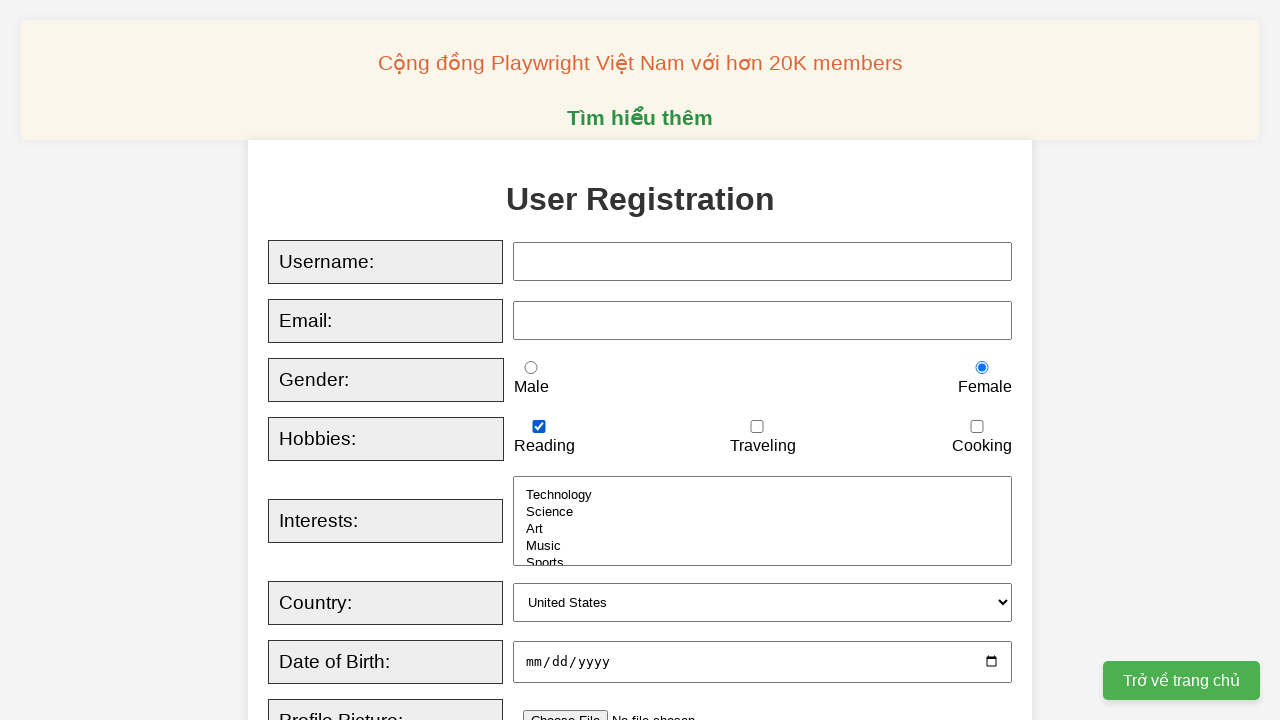

Checked cooking checkbox
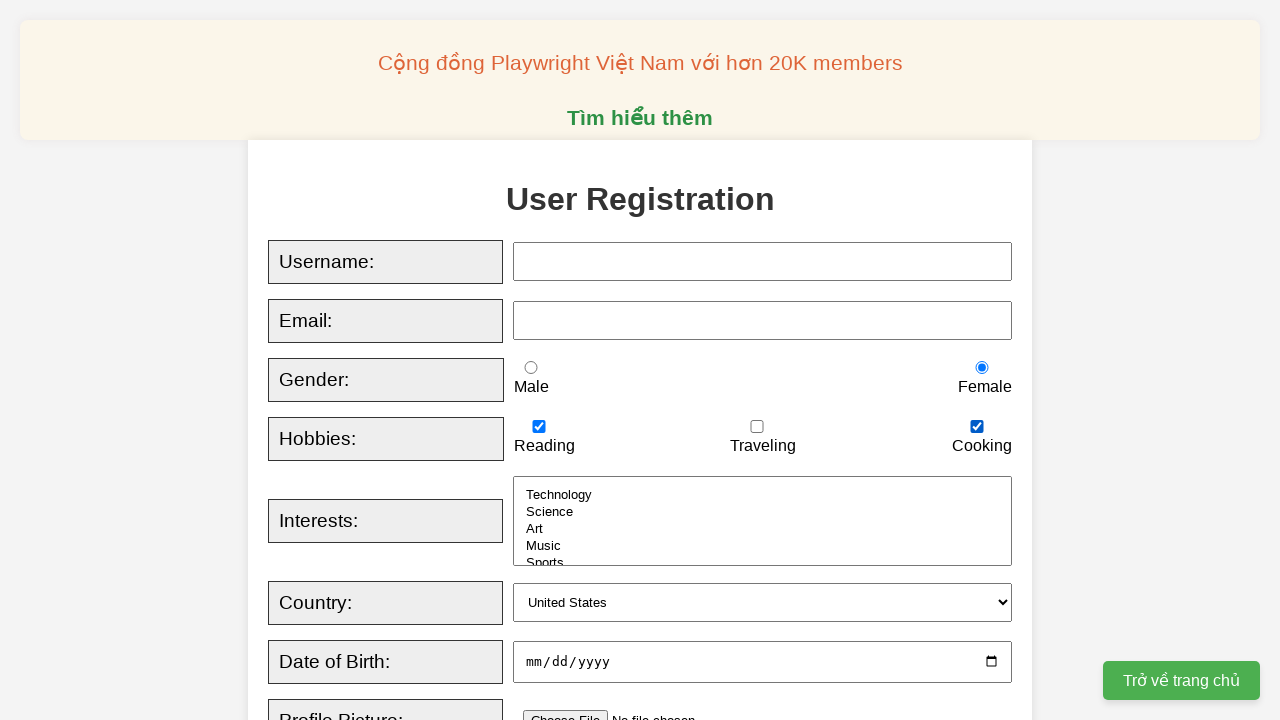

Unchecked reading checkbox
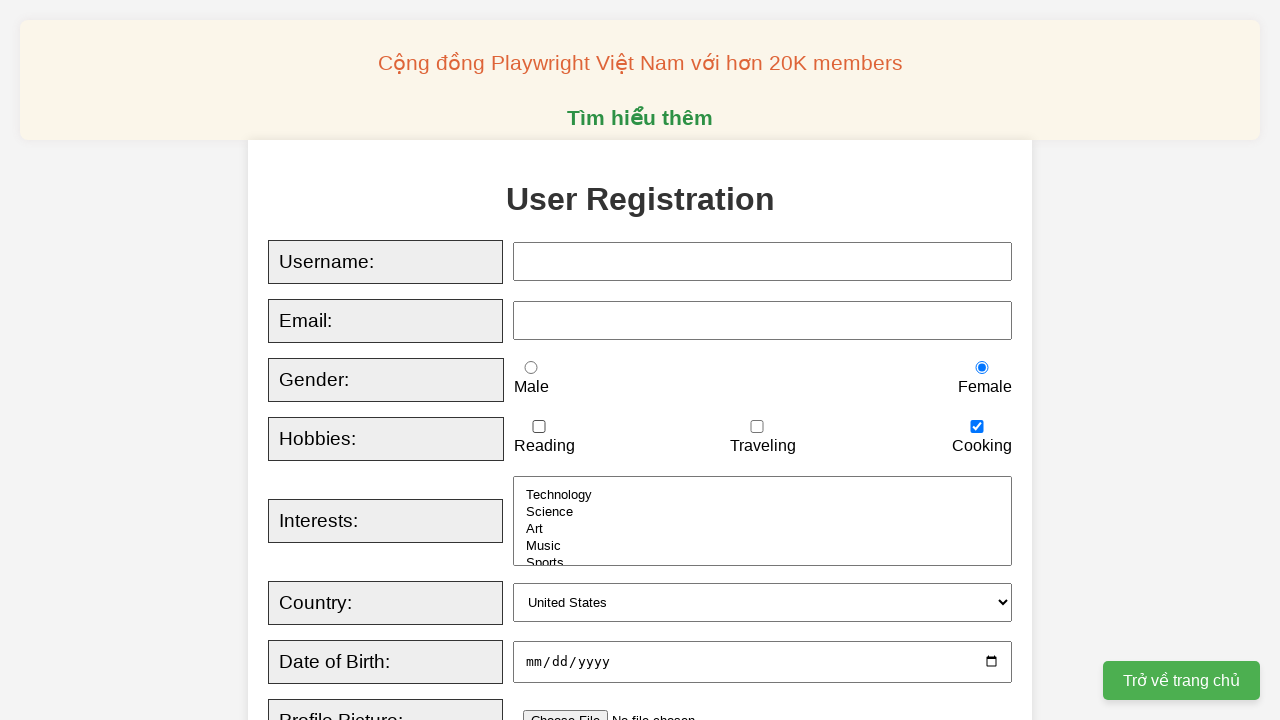

Selected Australia from country dropdown by text on //select[@id='country']
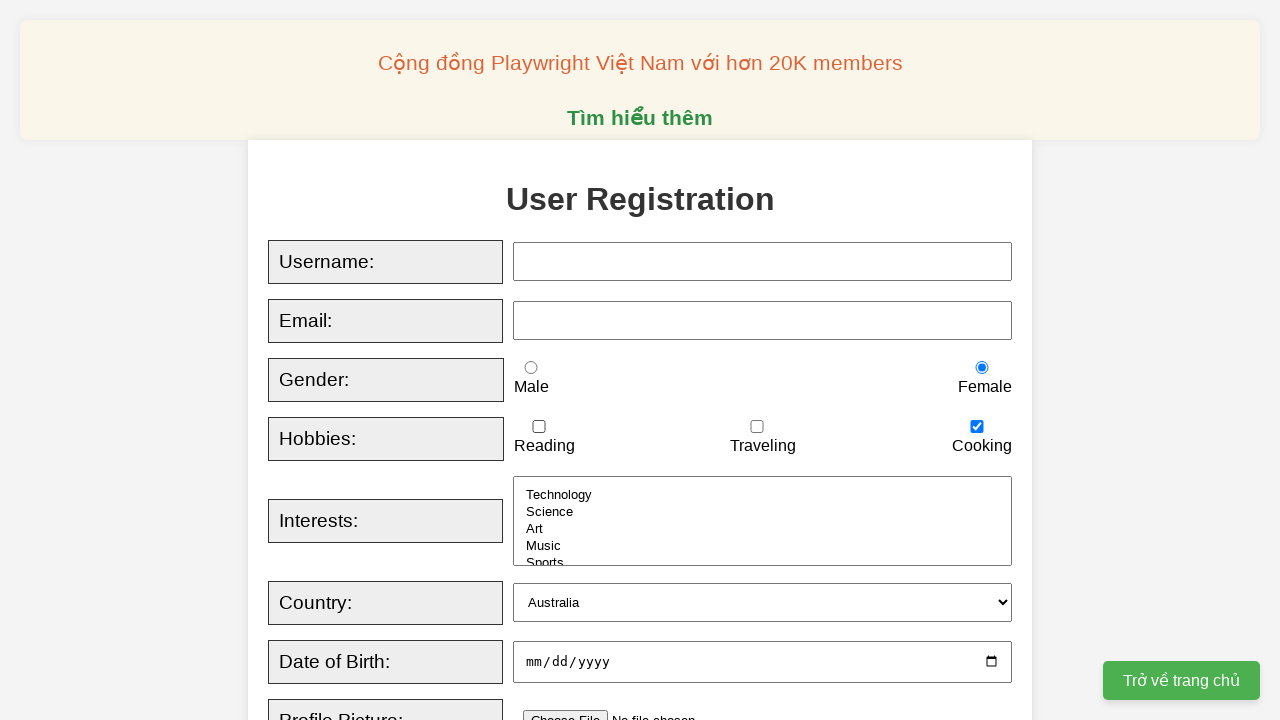

Selected Canada from country dropdown by value on //select[@id='country']
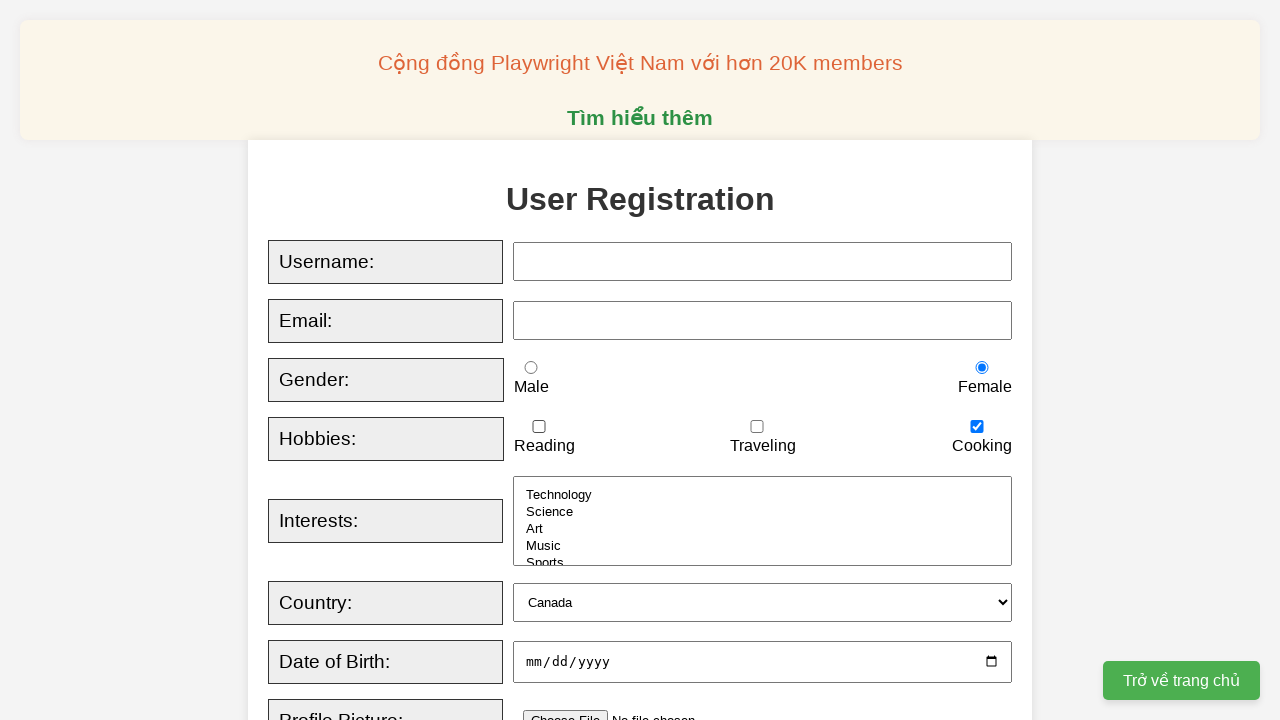

Selected multiple interests: Science, Art, and Music on //select[@id='interests']
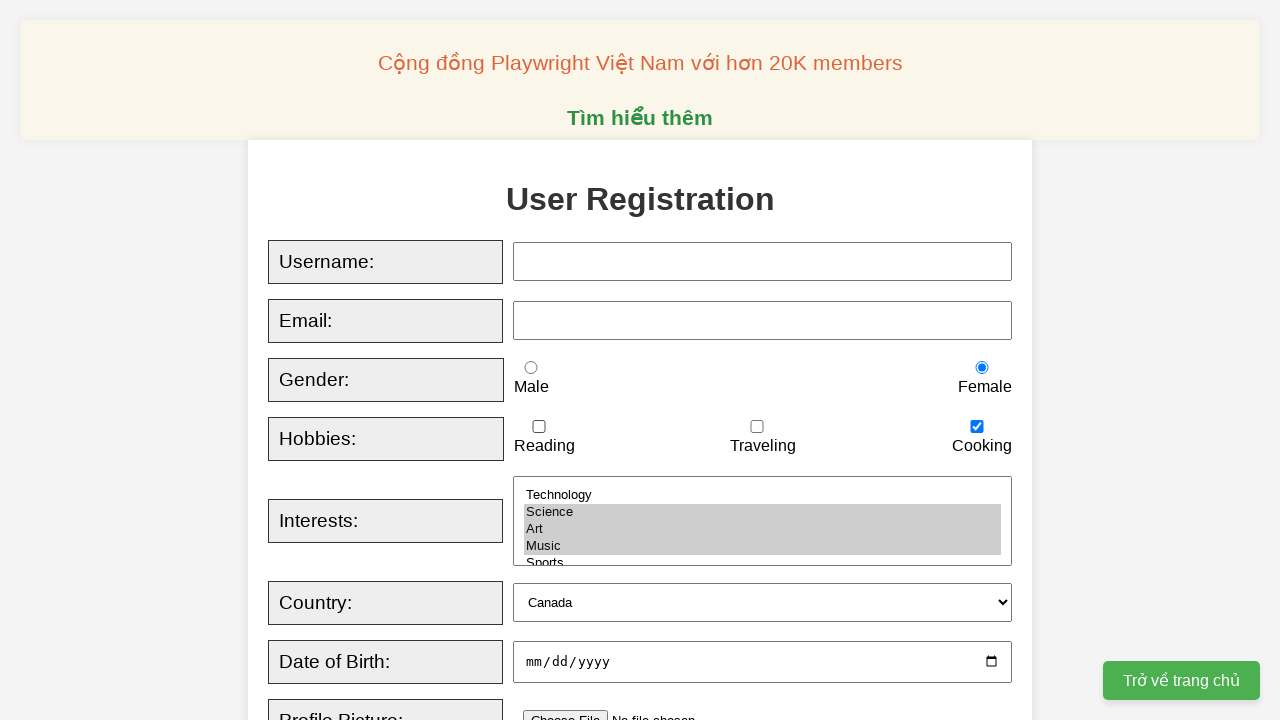

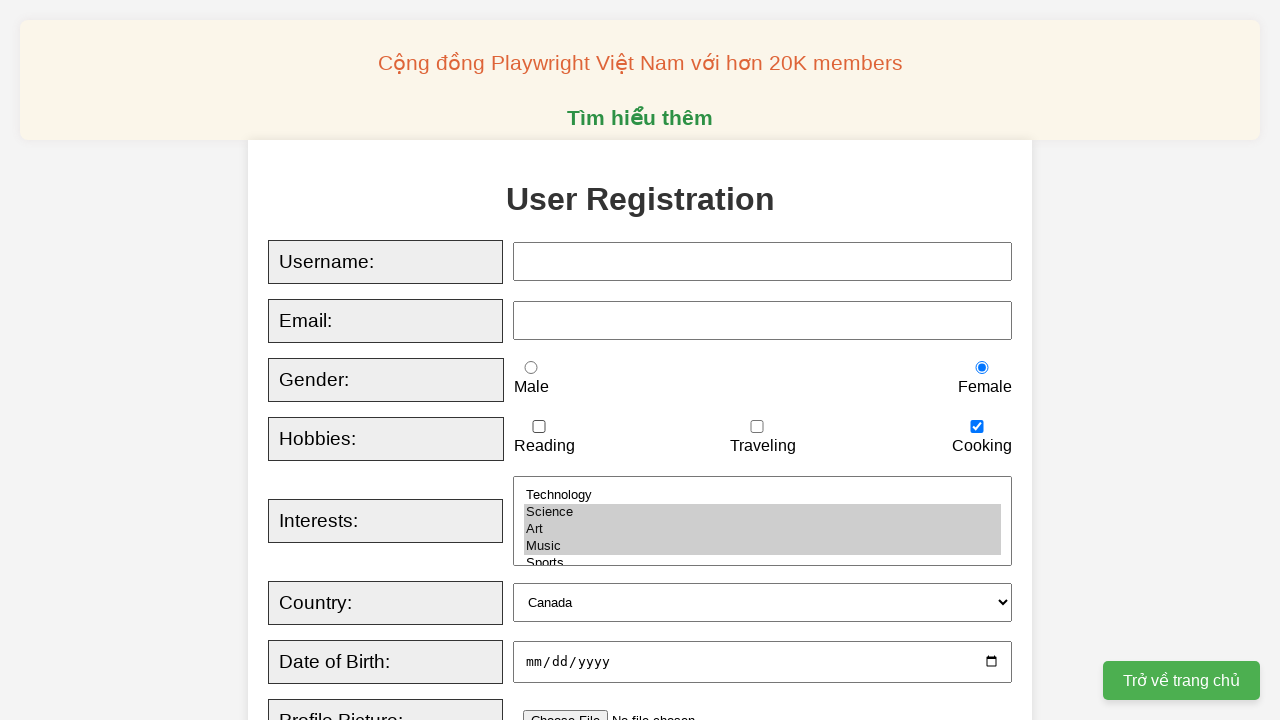